Tests registration form with mismatched email confirmation and verifies error message

Starting URL: https://alada.vn/tai-khoan/dang-ky.html

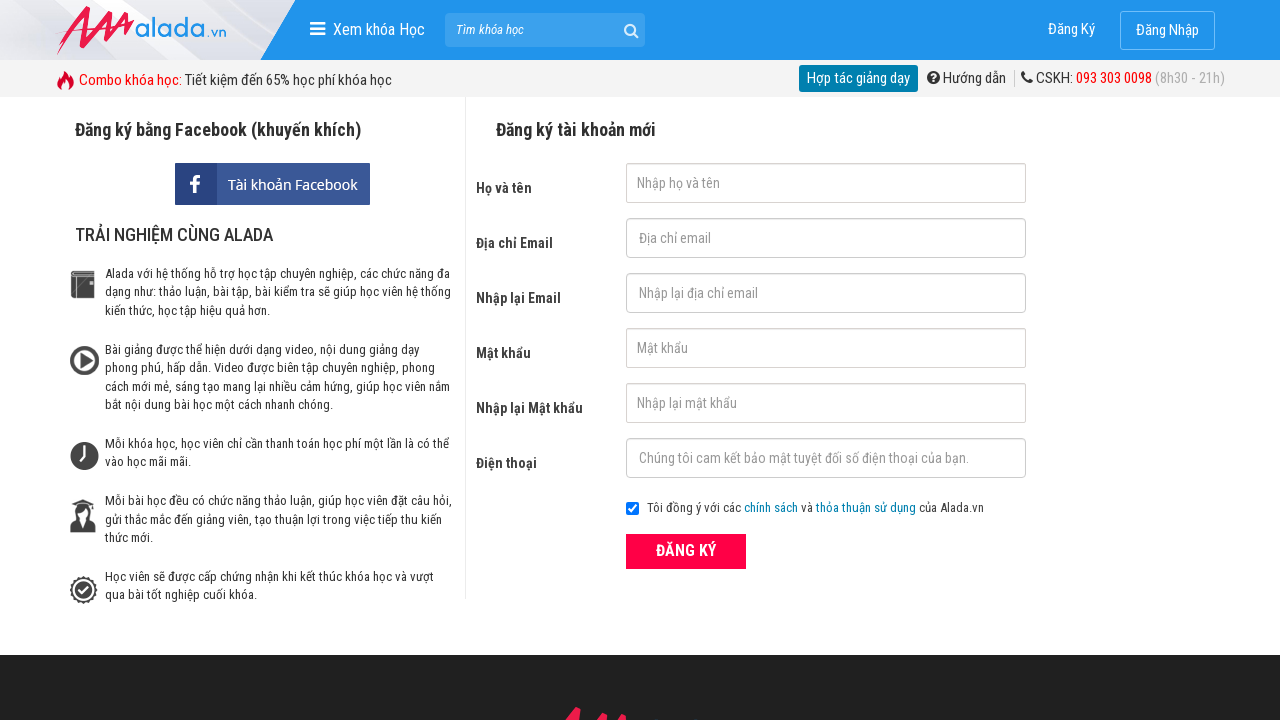

Filled first name field with 'Van A' on #txtFirstname
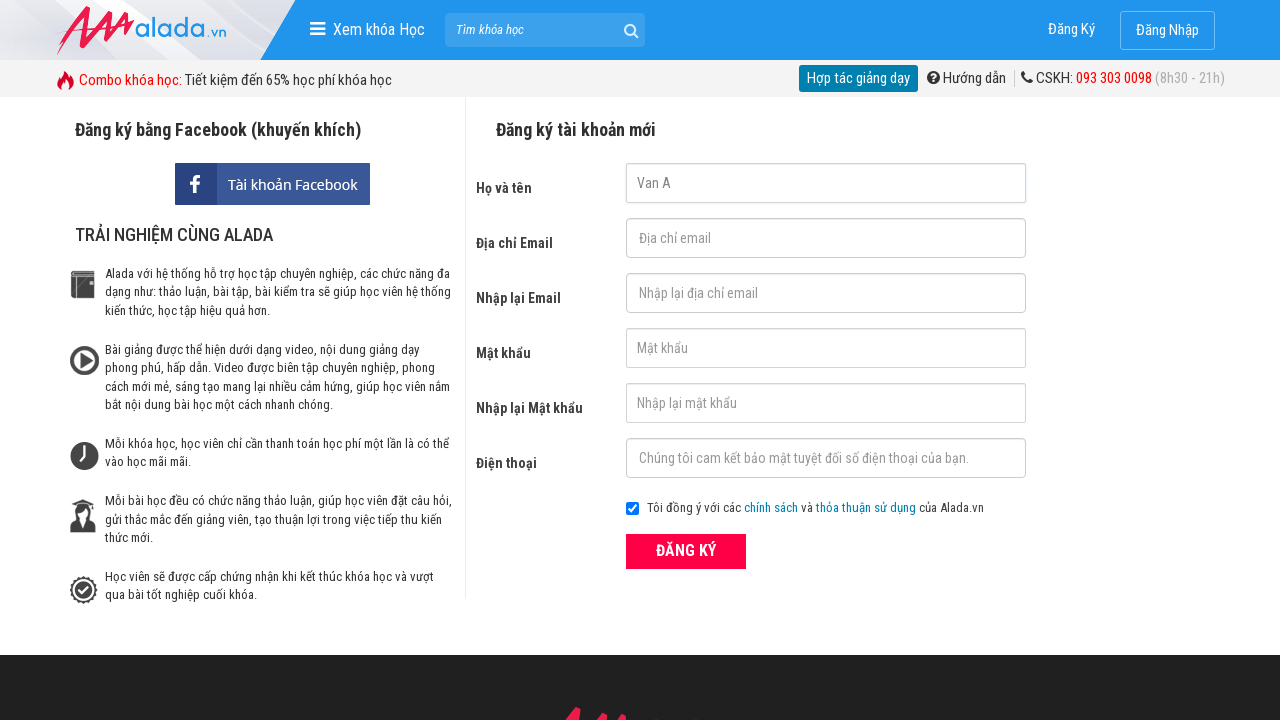

Filled email field with '1234@lass.com' on #txtEmail
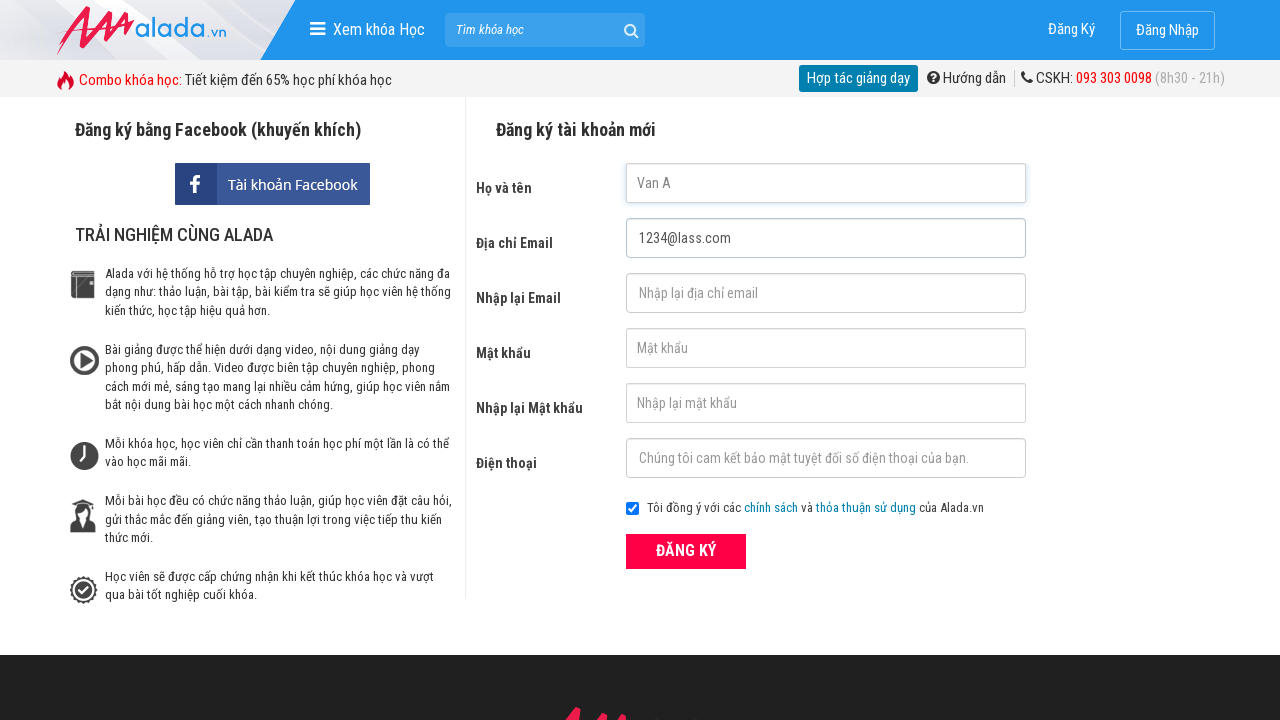

Filled email confirmation field with mismatched email '1234@lass.dd1' on #txtCEmail
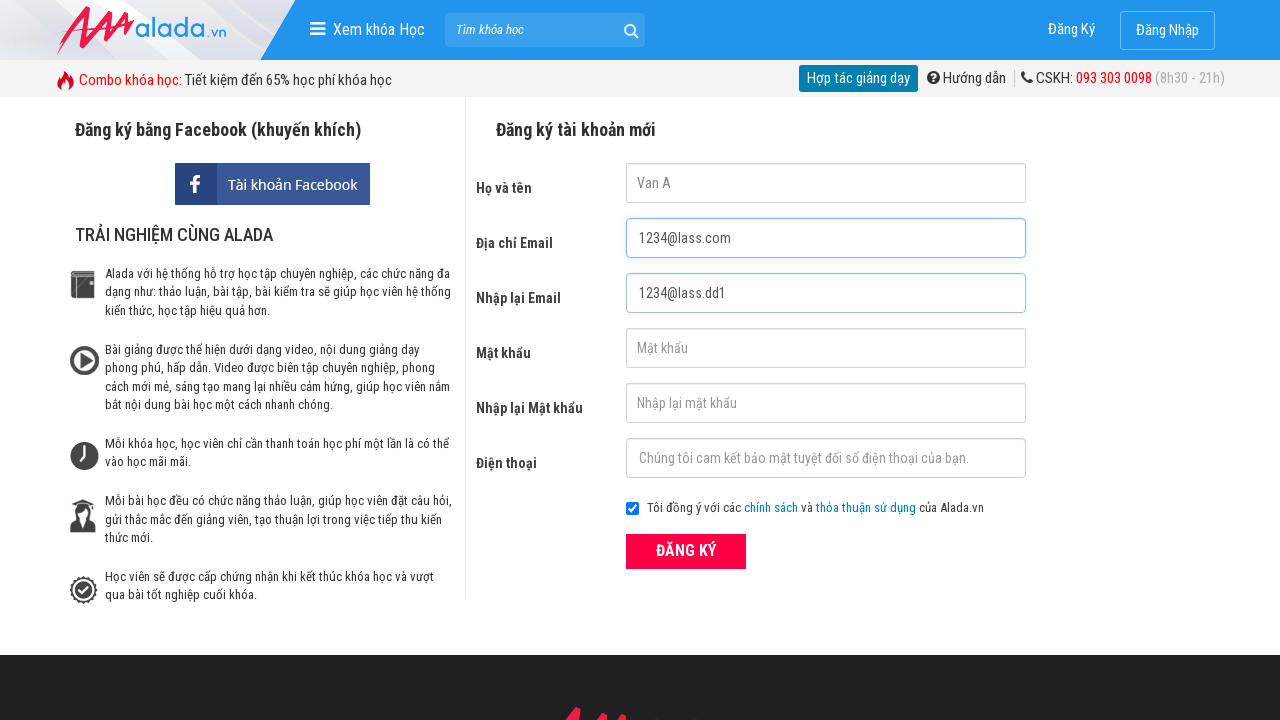

Filled password field with '123456' on #txtPassword
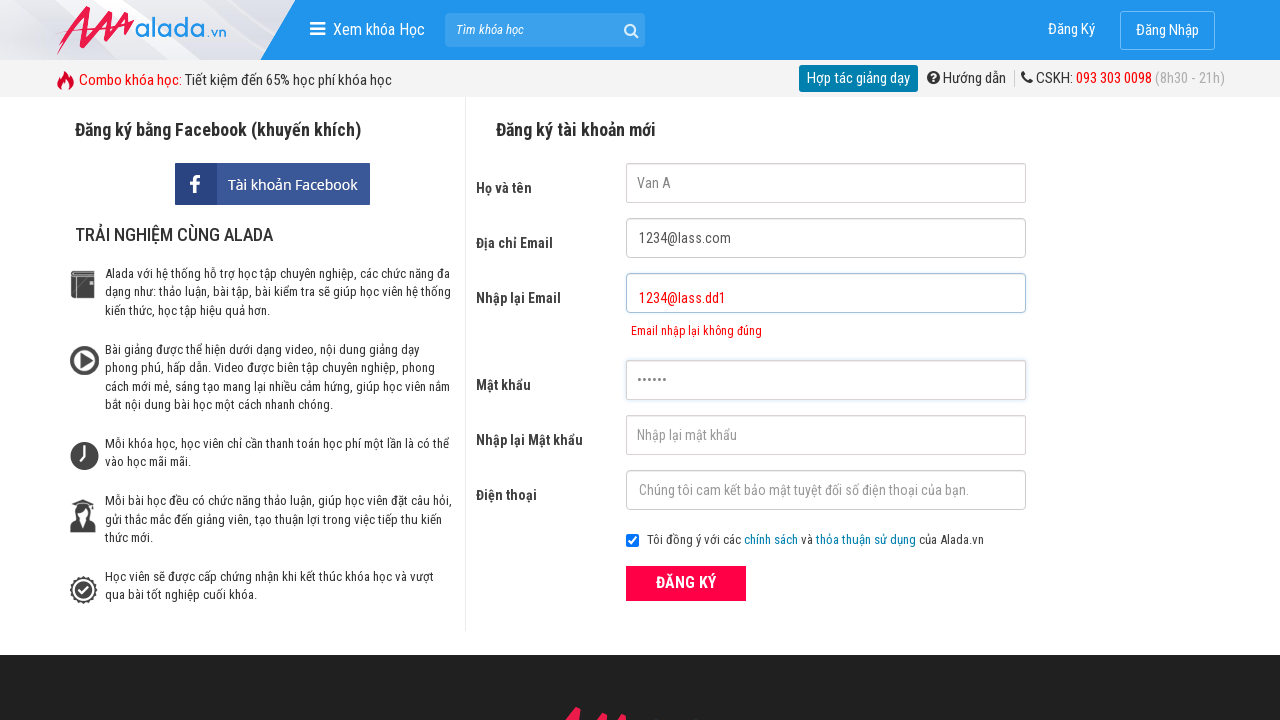

Filled password confirmation field with '123456' on #txtCPassword
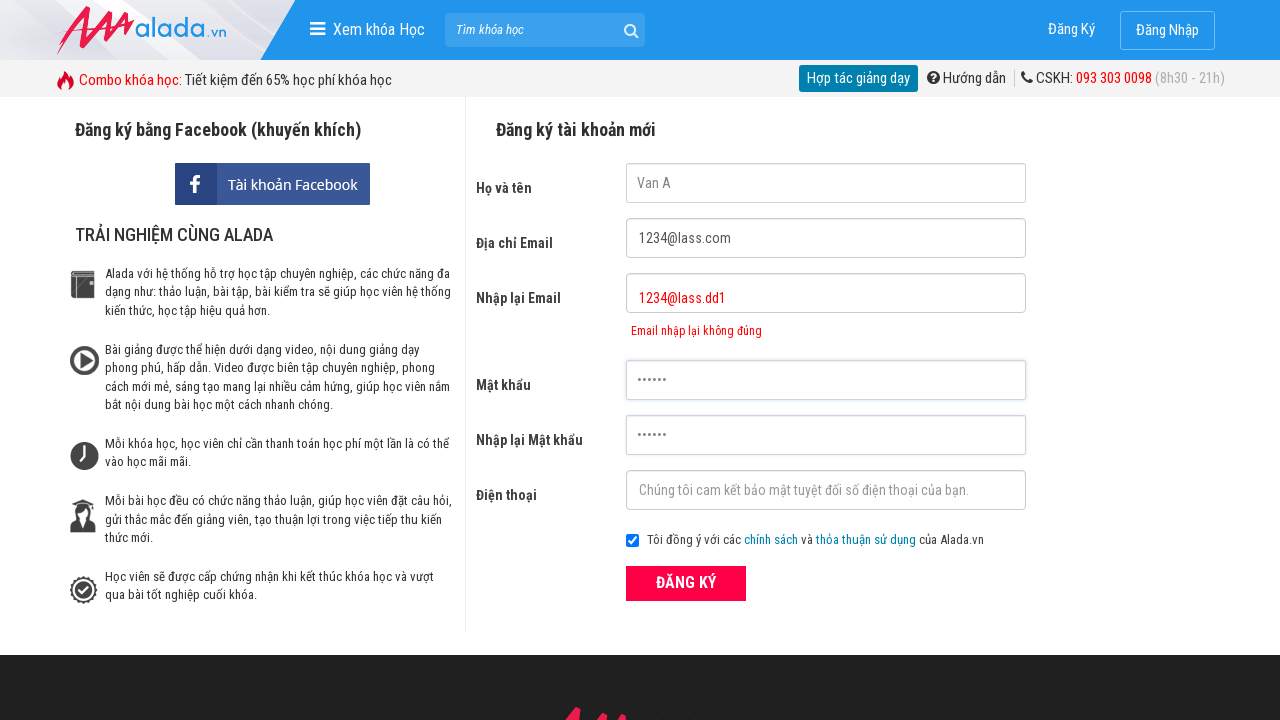

Filled phone number field with '0975256324' on #txtPhone
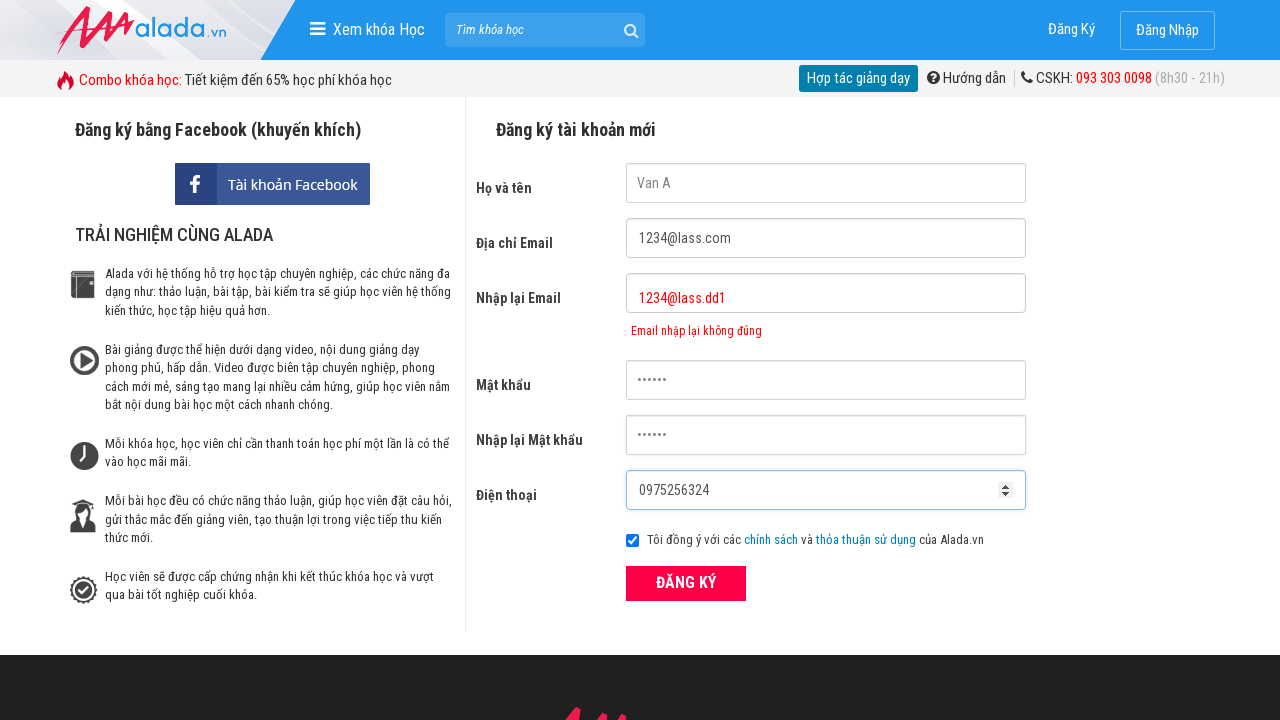

Clicked register submit button at (686, 583) on xpath=//div[@class='field_btn']/button
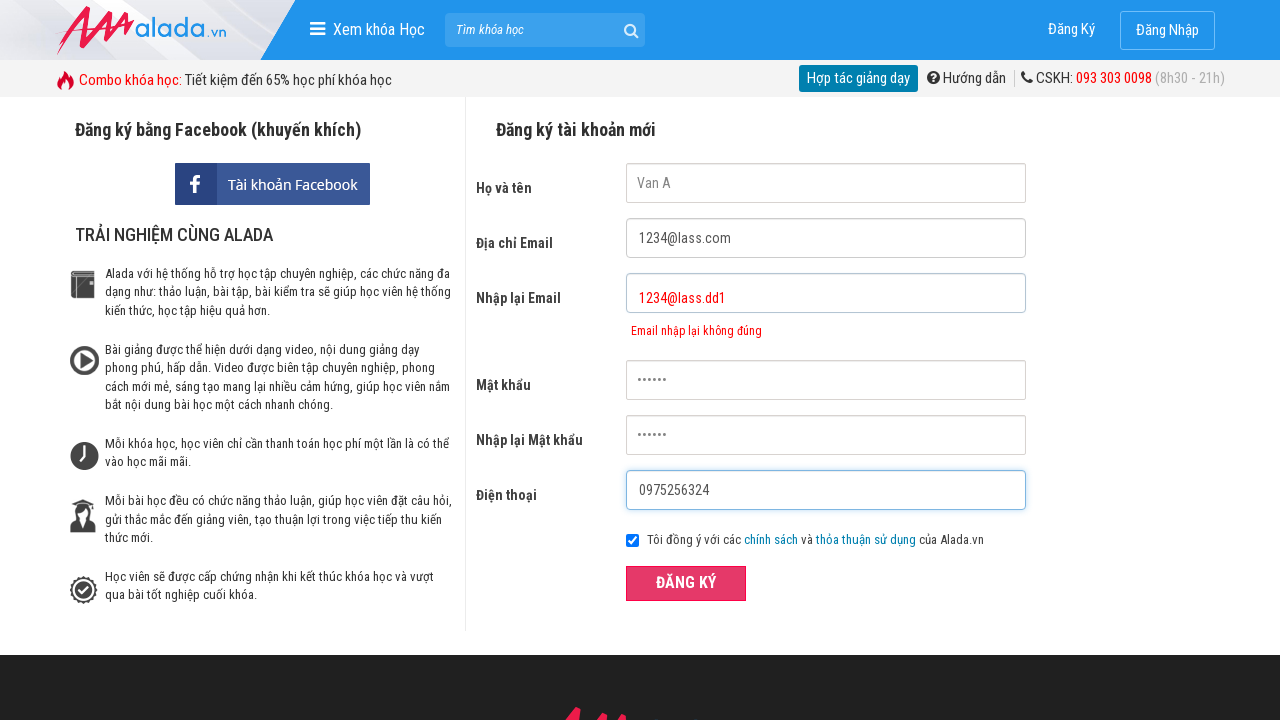

Email confirmation error message appeared, verifying mismatched email validation
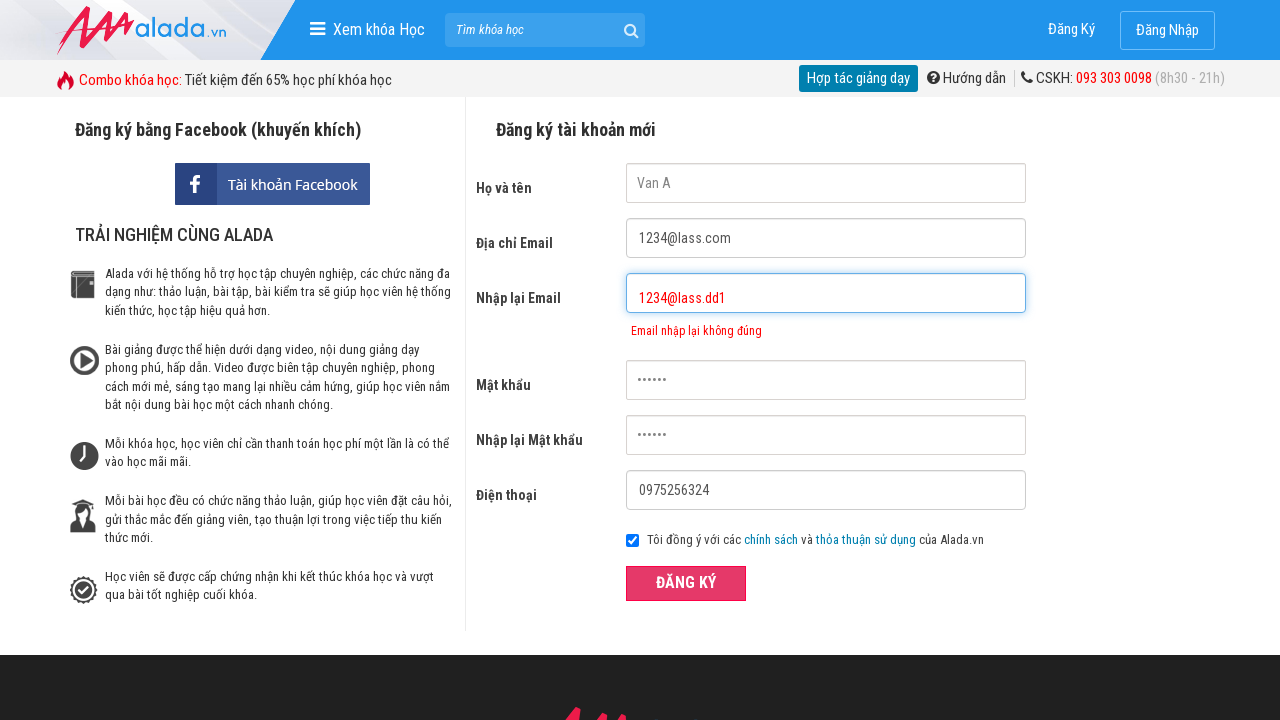

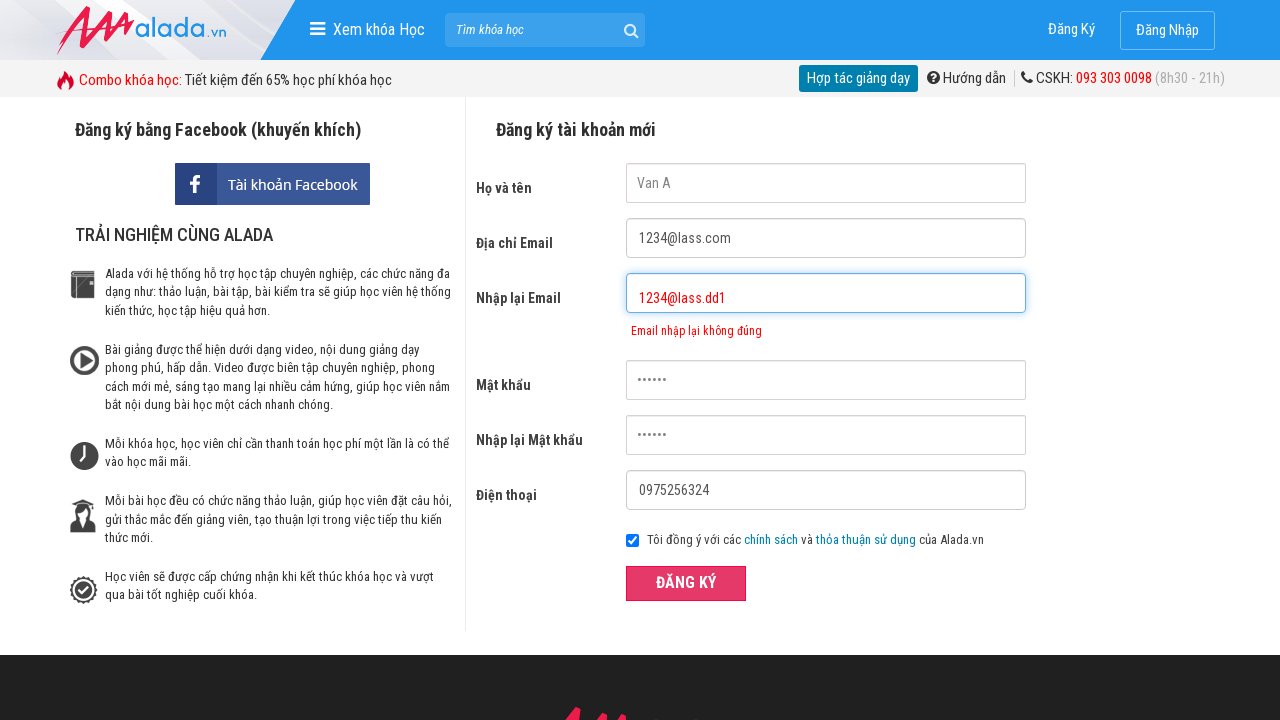